Tests train search functionality on erail.in by entering source station (MAS) and destination station (SBC), clicking the date filter checkbox, and verifying that train results are displayed.

Starting URL: https://erail.in/

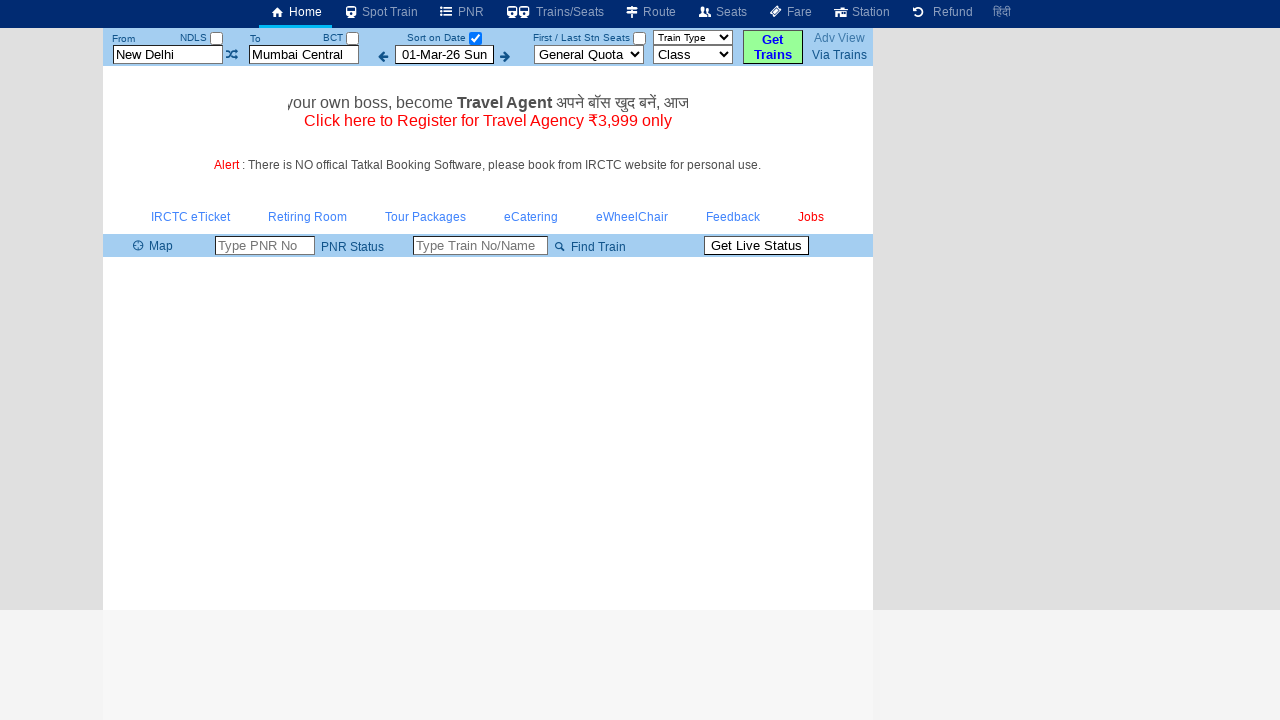

Cleared source station field on #txtStationFrom
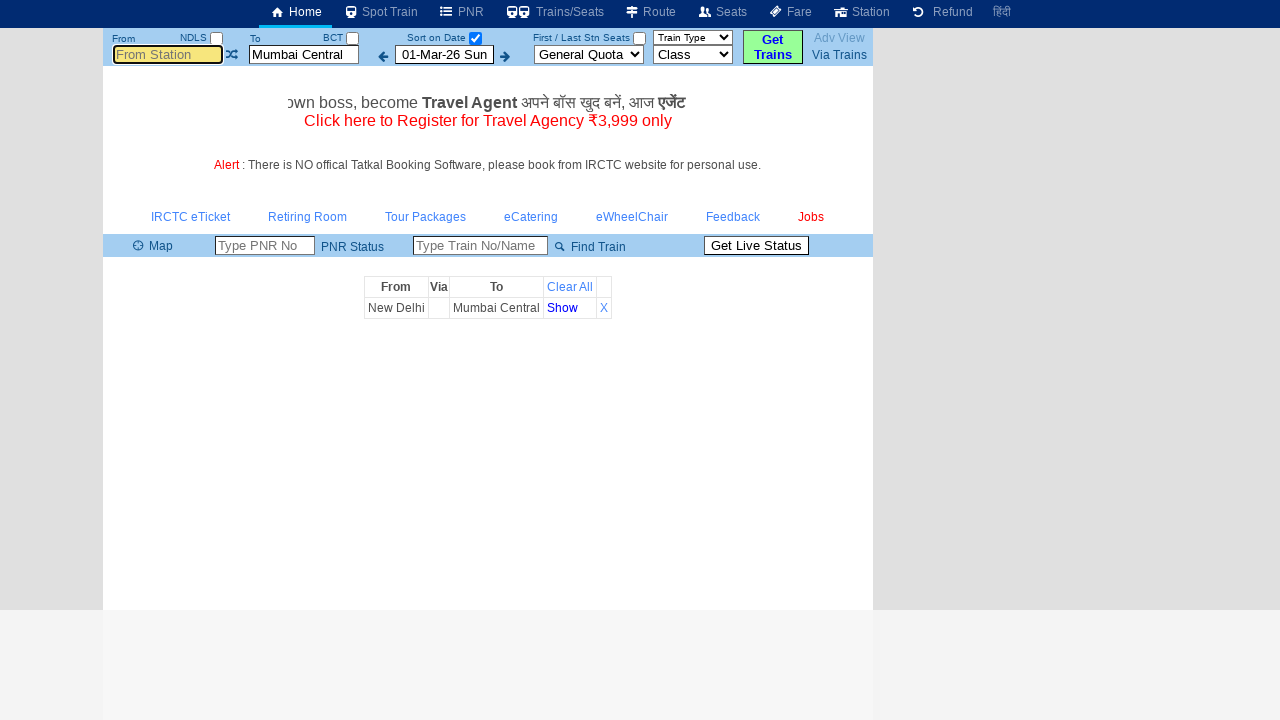

Filled source station field with 'MAS' on #txtStationFrom
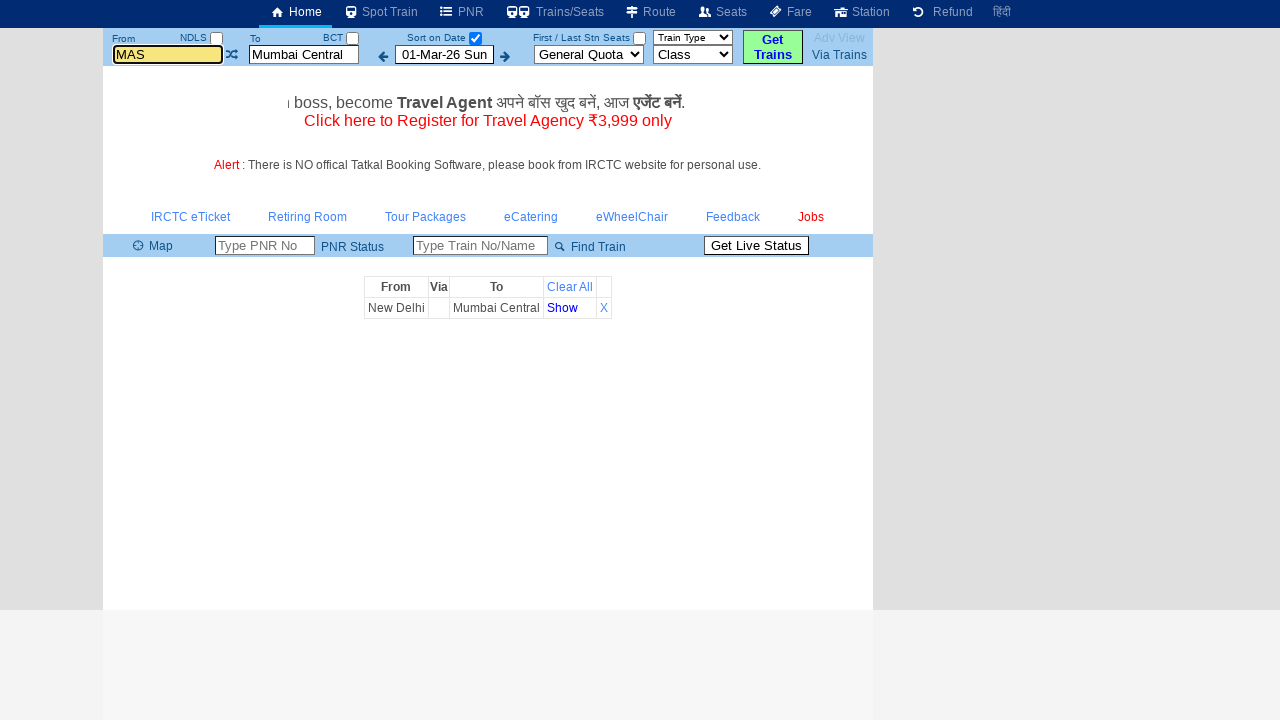

Pressed Tab key after entering source station
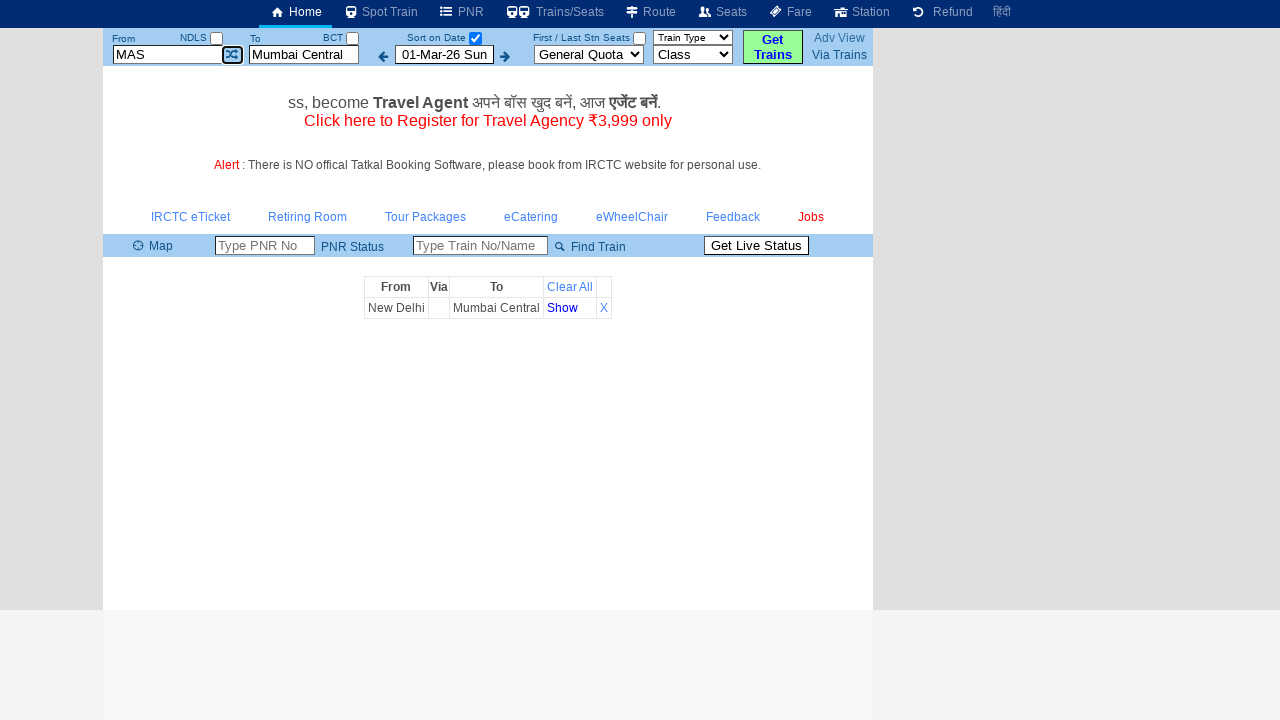

Cleared destination station field on #txtStationTo
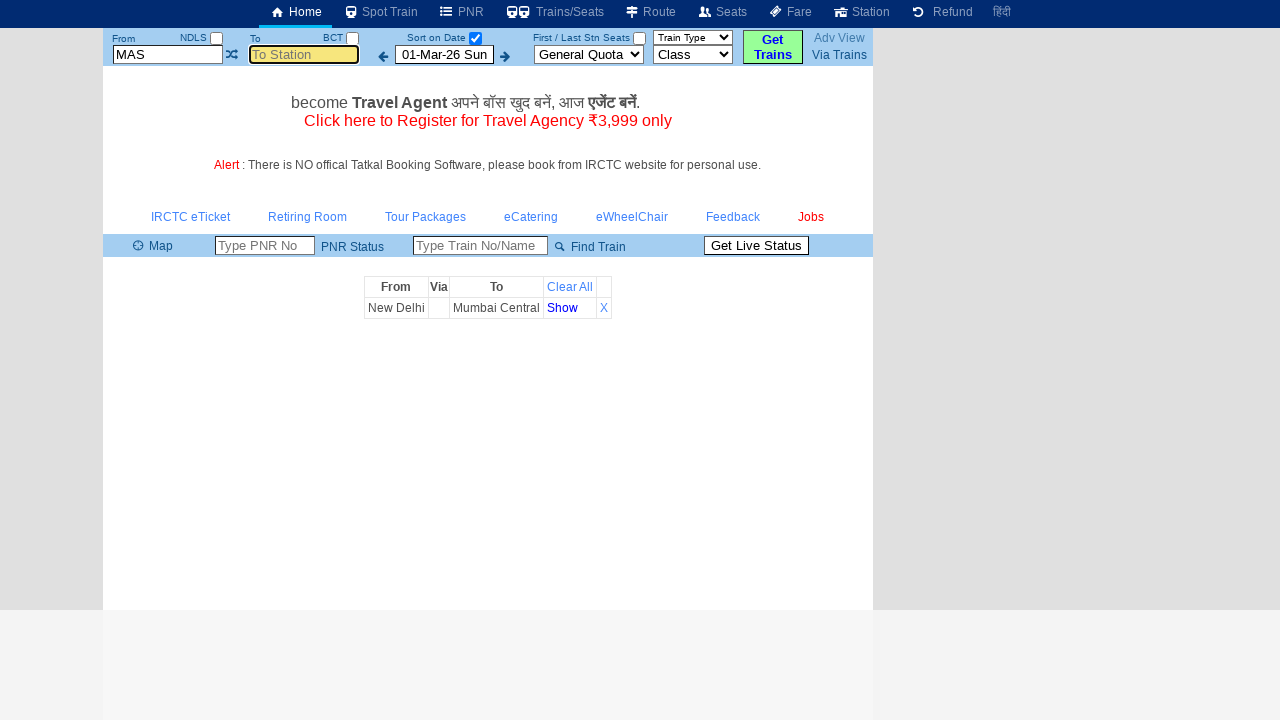

Filled destination station field with 'SBC' on #txtStationTo
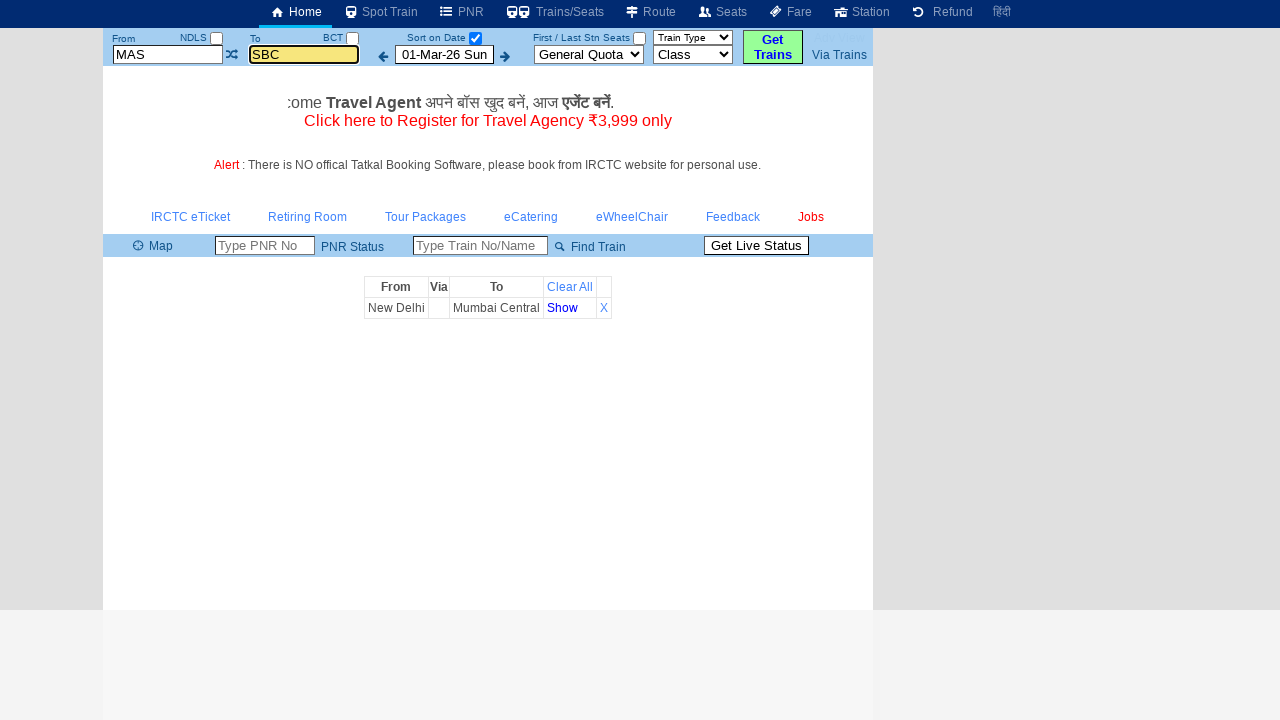

Pressed Tab key after entering destination station
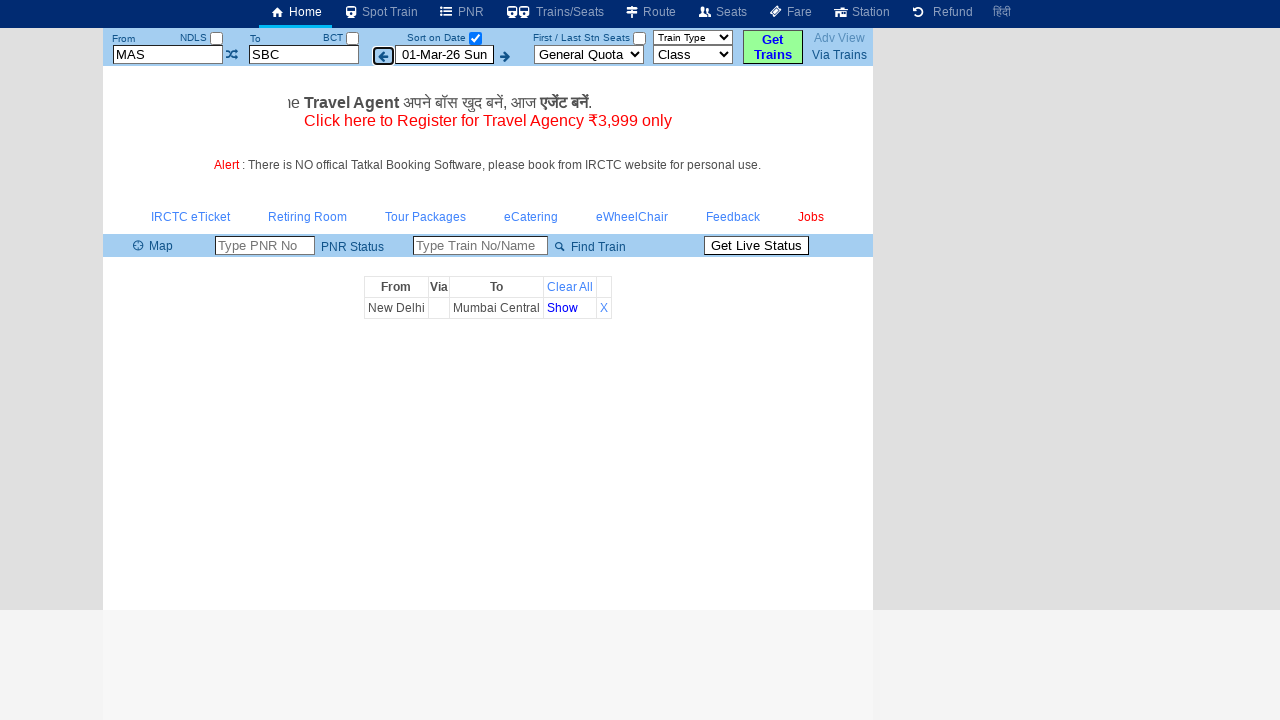

Waited for autocomplete/processing to complete
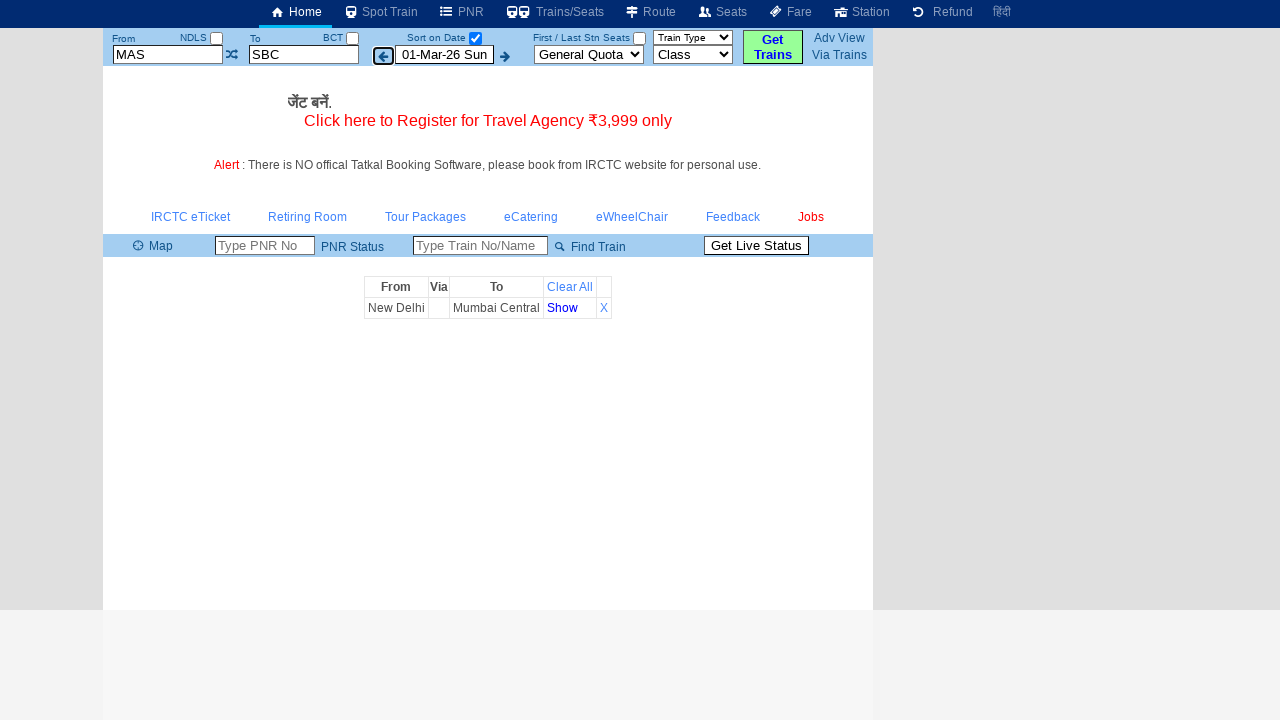

Clicked the date filter checkbox at (475, 38) on #chkSelectDateOnly
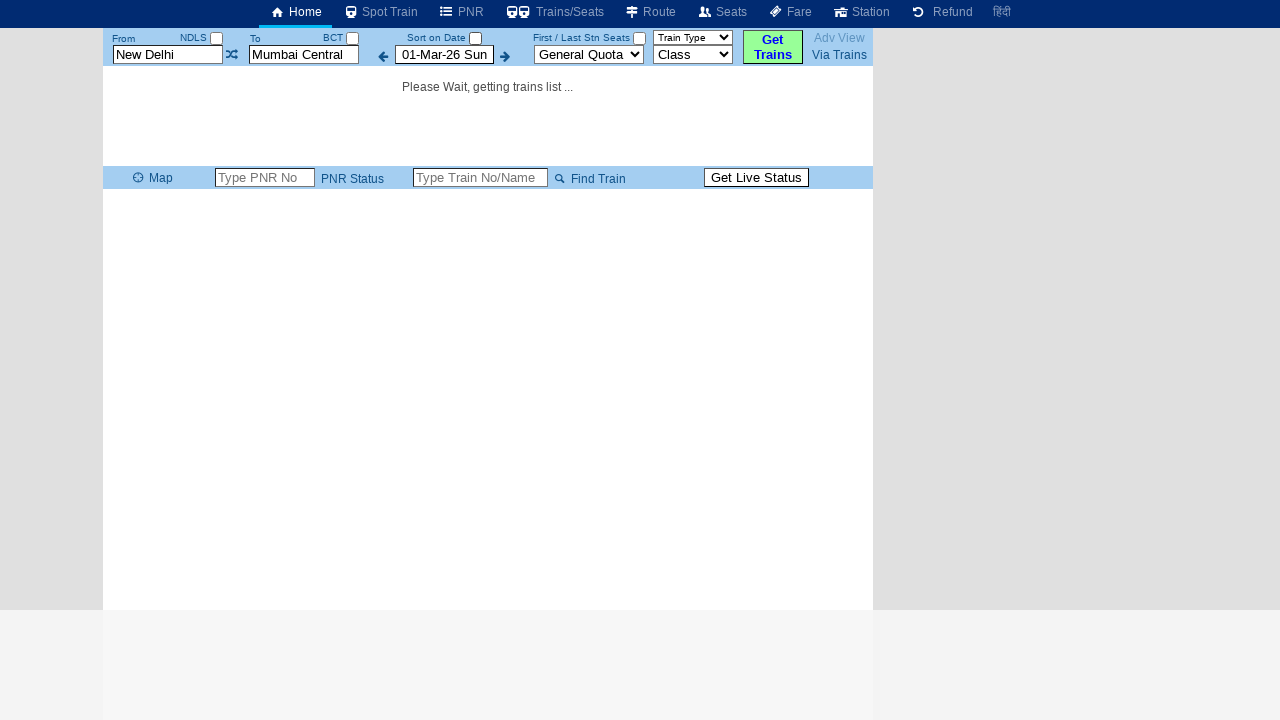

Train results container loaded
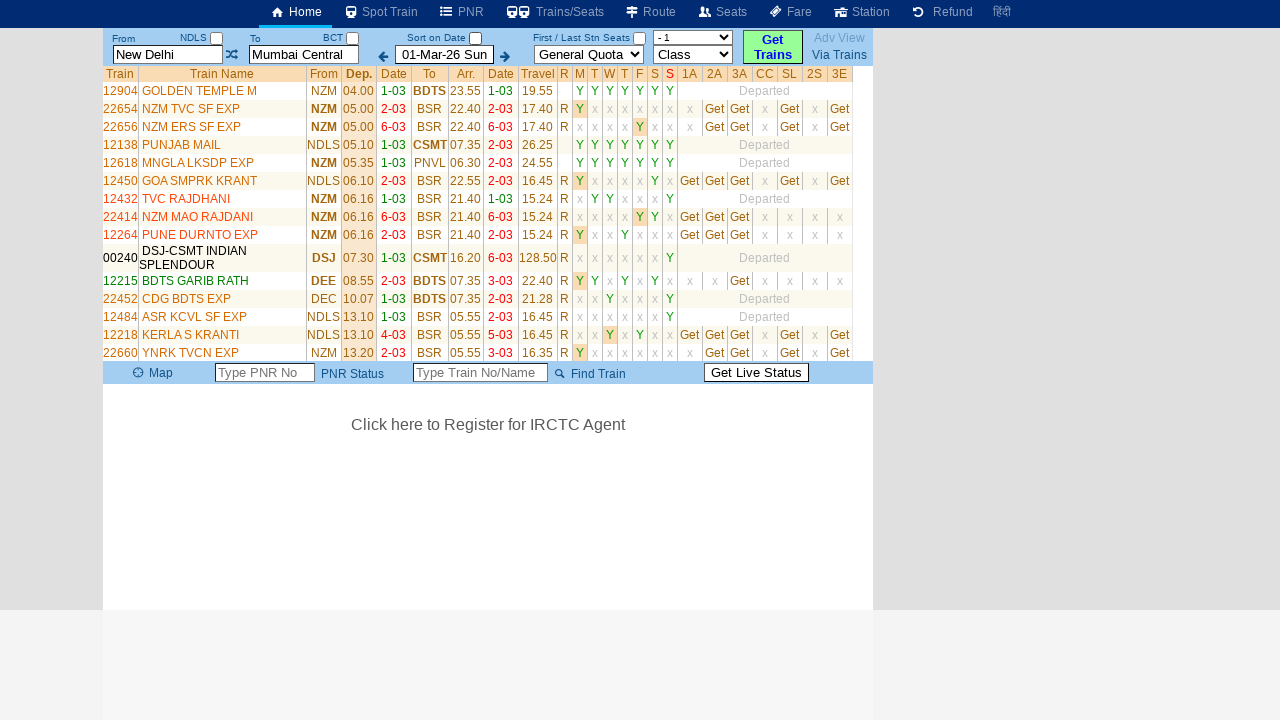

Train list table loaded and visible
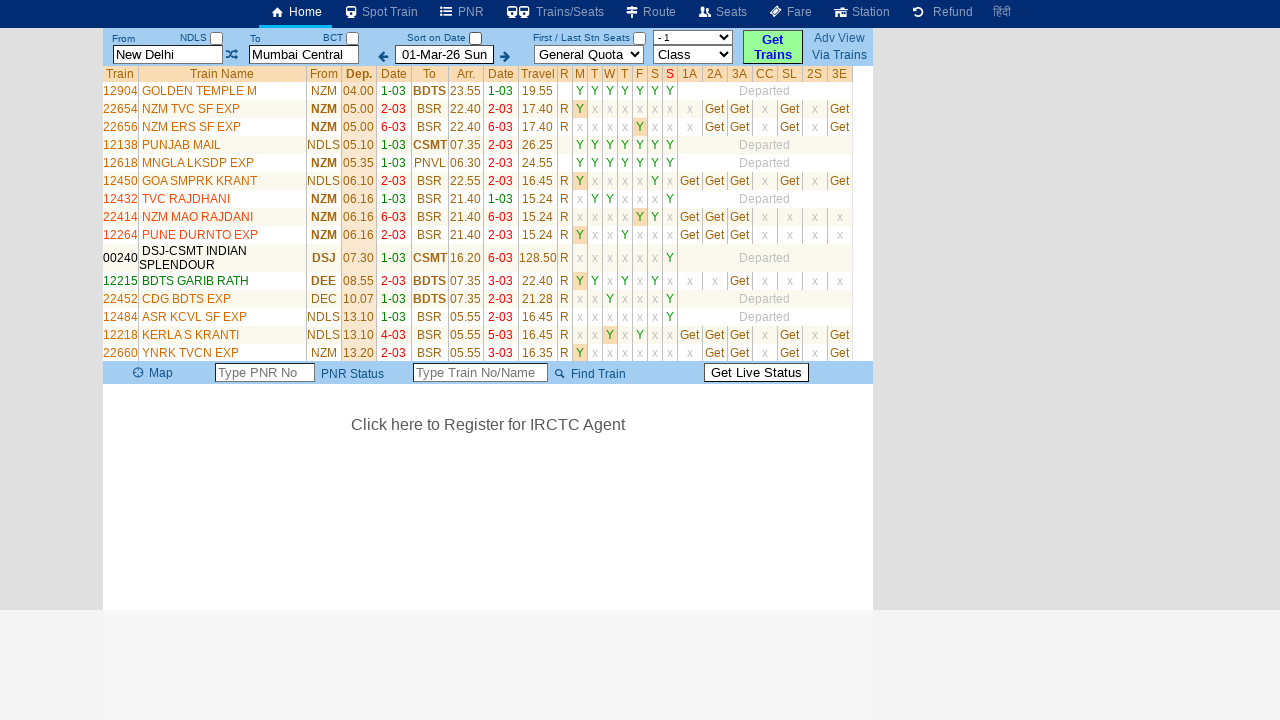

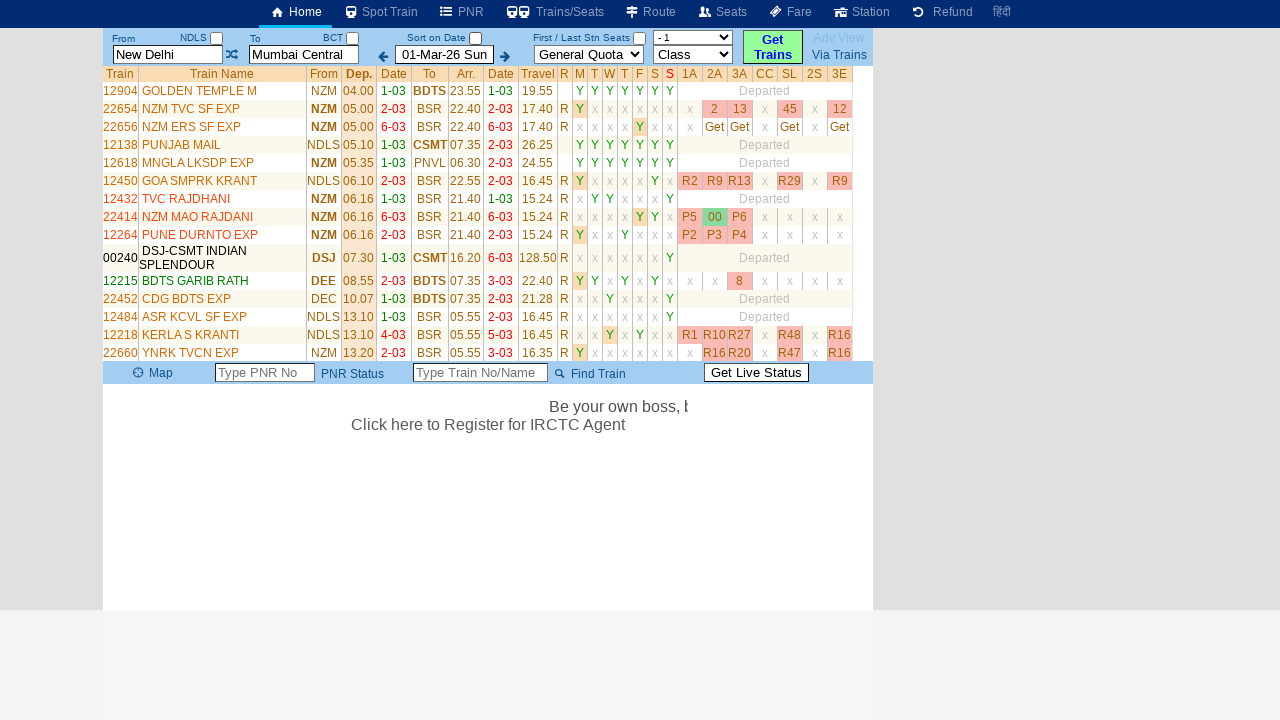